Tests that the text input field is cleared after adding a todo item.

Starting URL: https://demo.playwright.dev/todomvc

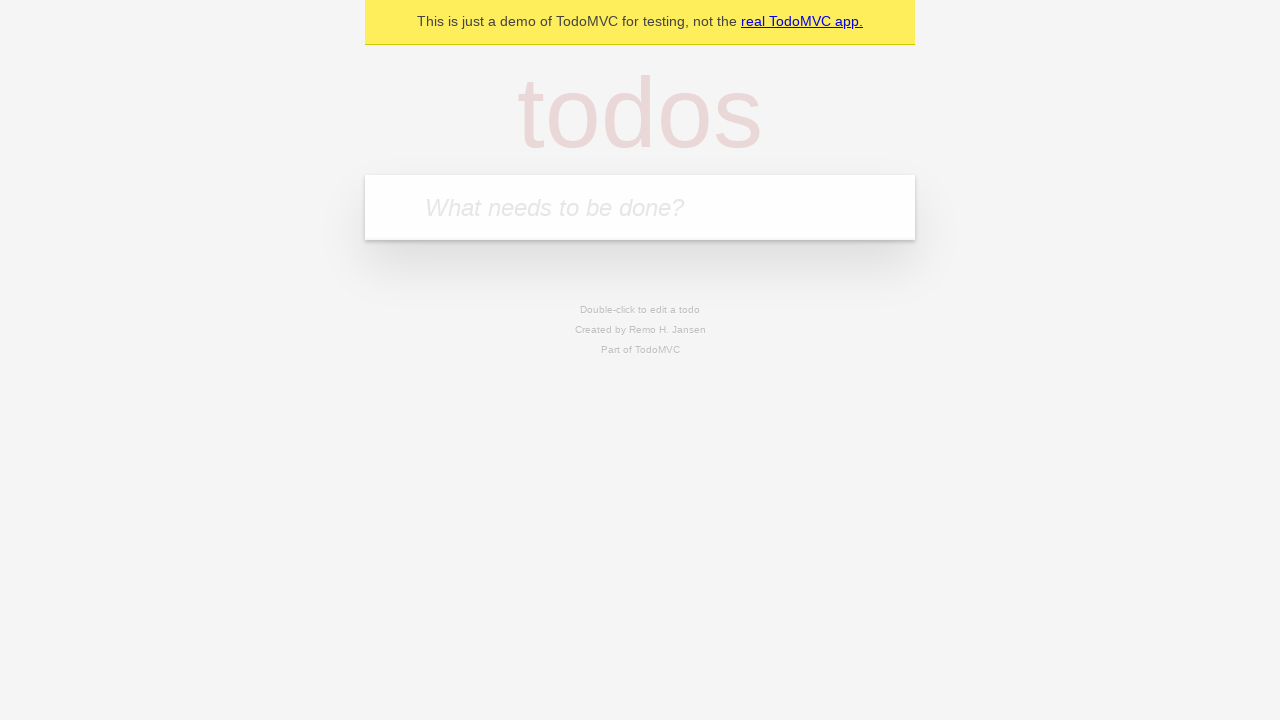

Located the todo input field with placeholder 'What needs to be done?'
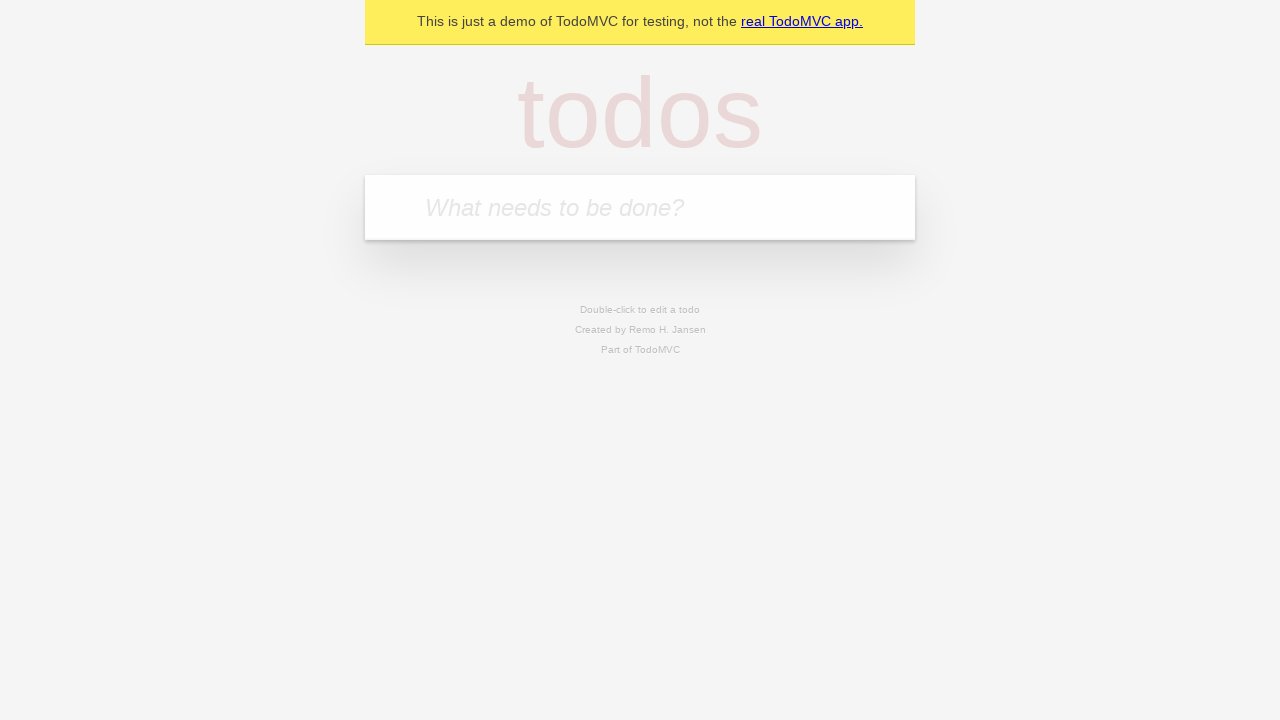

Filled todo input field with 'buy some cheese' on internal:attr=[placeholder="What needs to be done?"i]
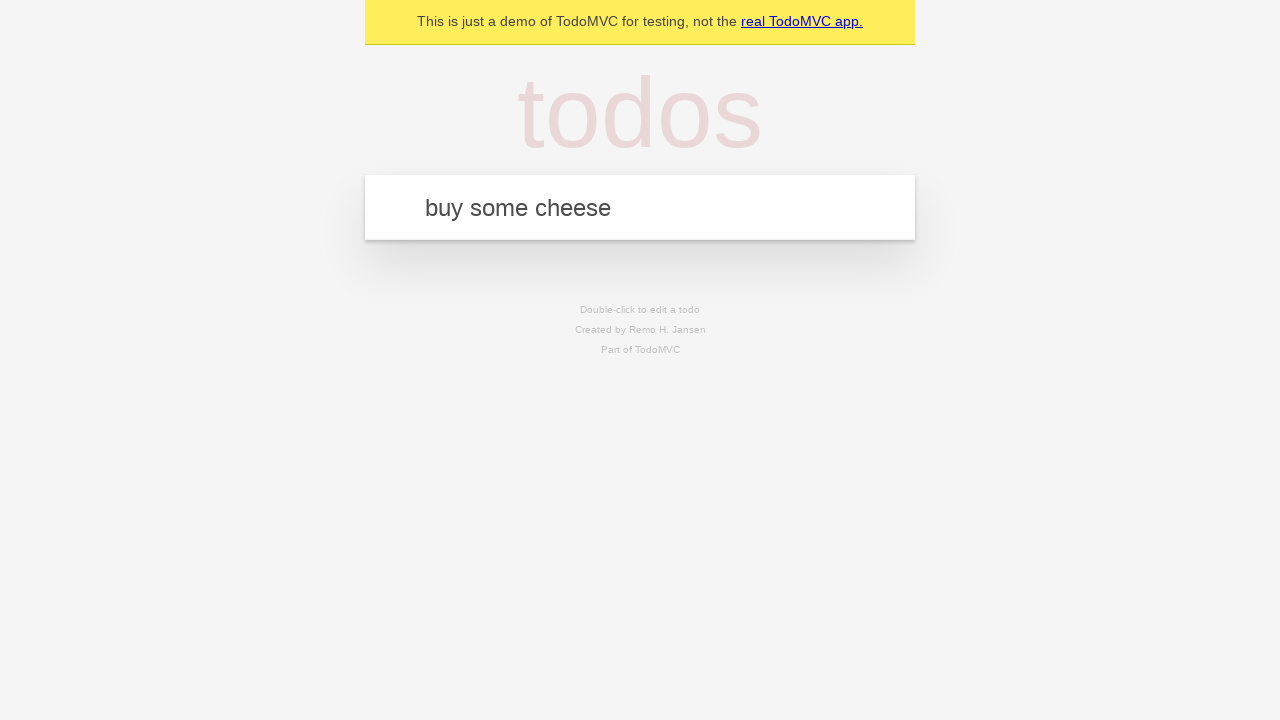

Pressed Enter to submit the todo item on internal:attr=[placeholder="What needs to be done?"i]
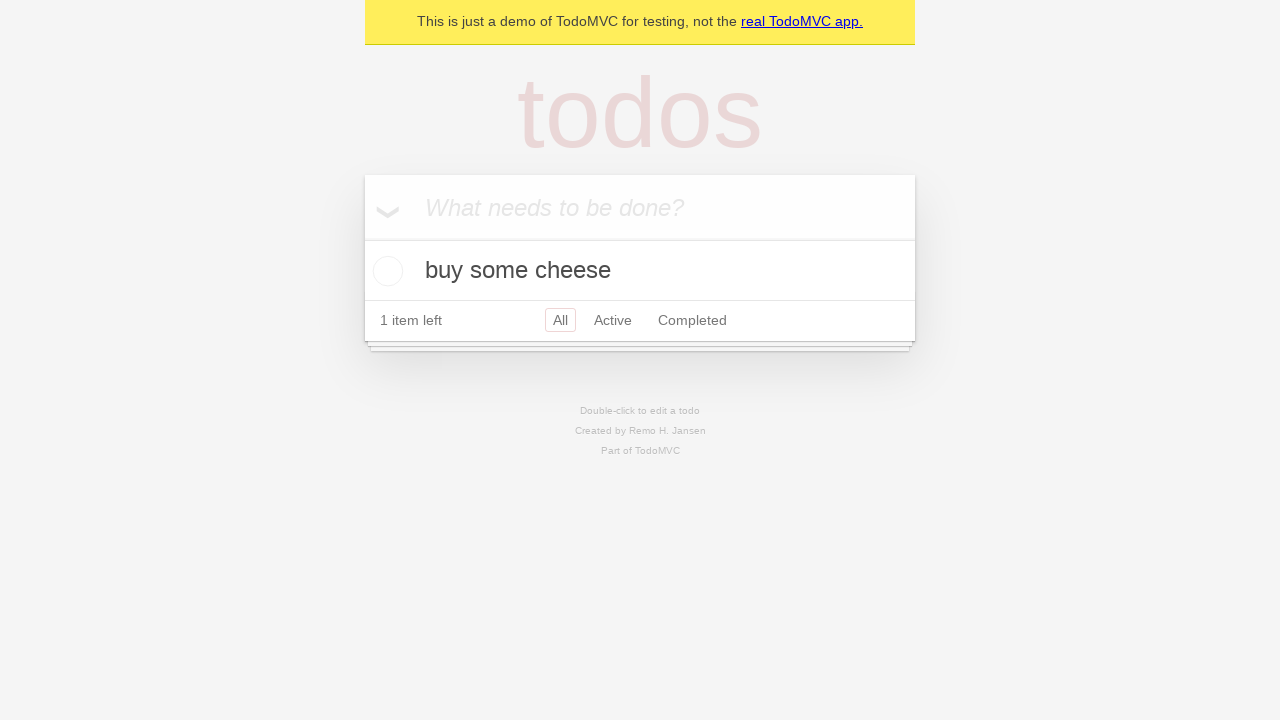

Todo item appeared in the list
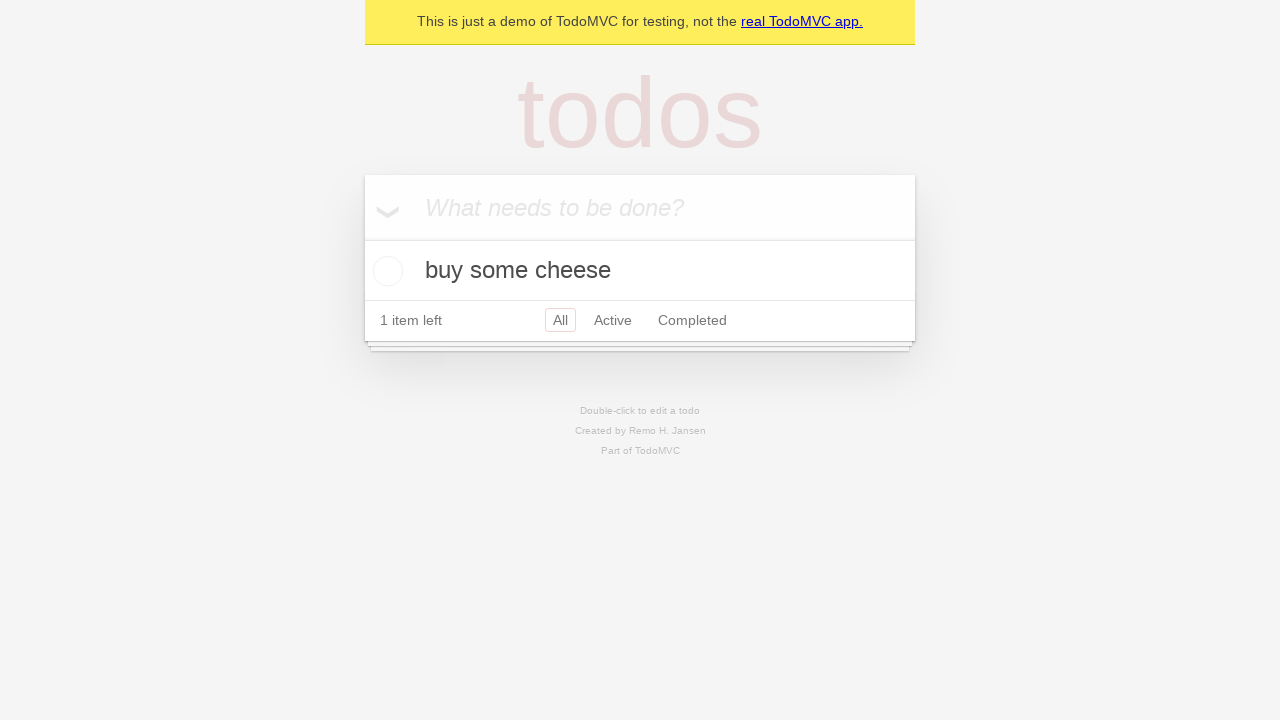

Verified that the text input field was cleared after adding the item
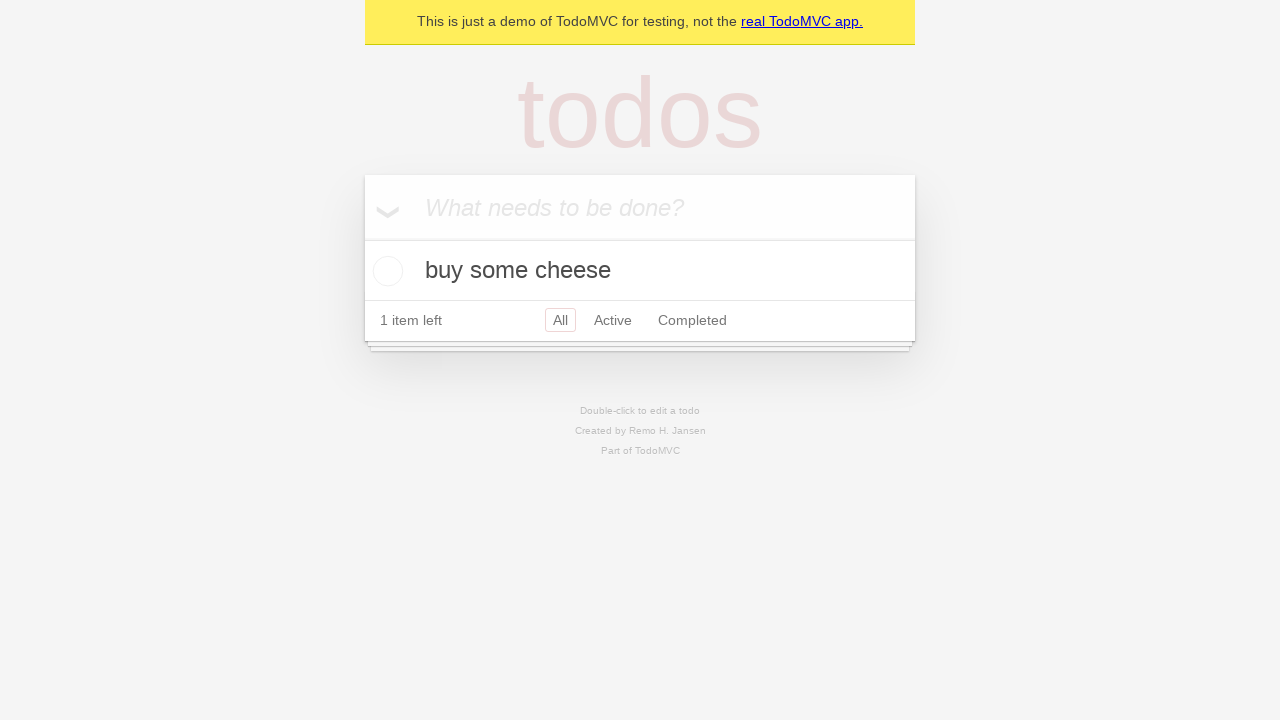

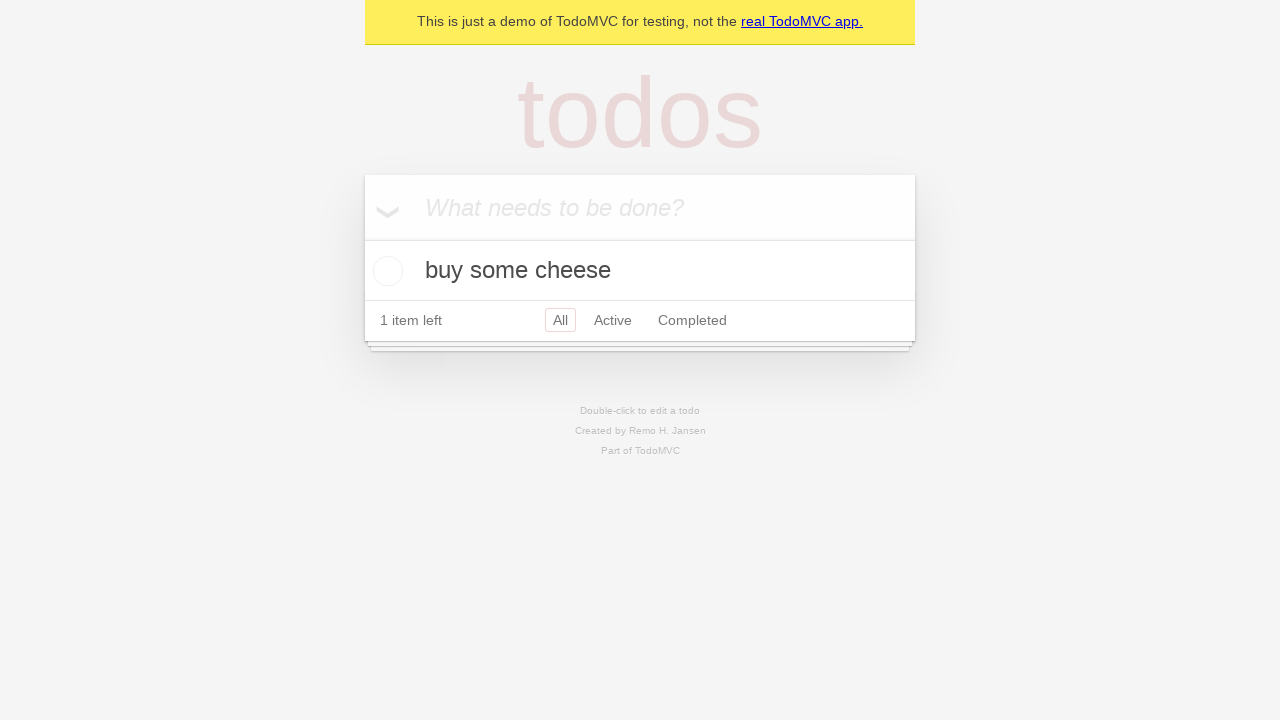